Tests adding a person with a very long name to localStorage and verifying it displays correctly

Starting URL: https://tc-1-final-parte1.vercel.app/tabelaCadastro.html

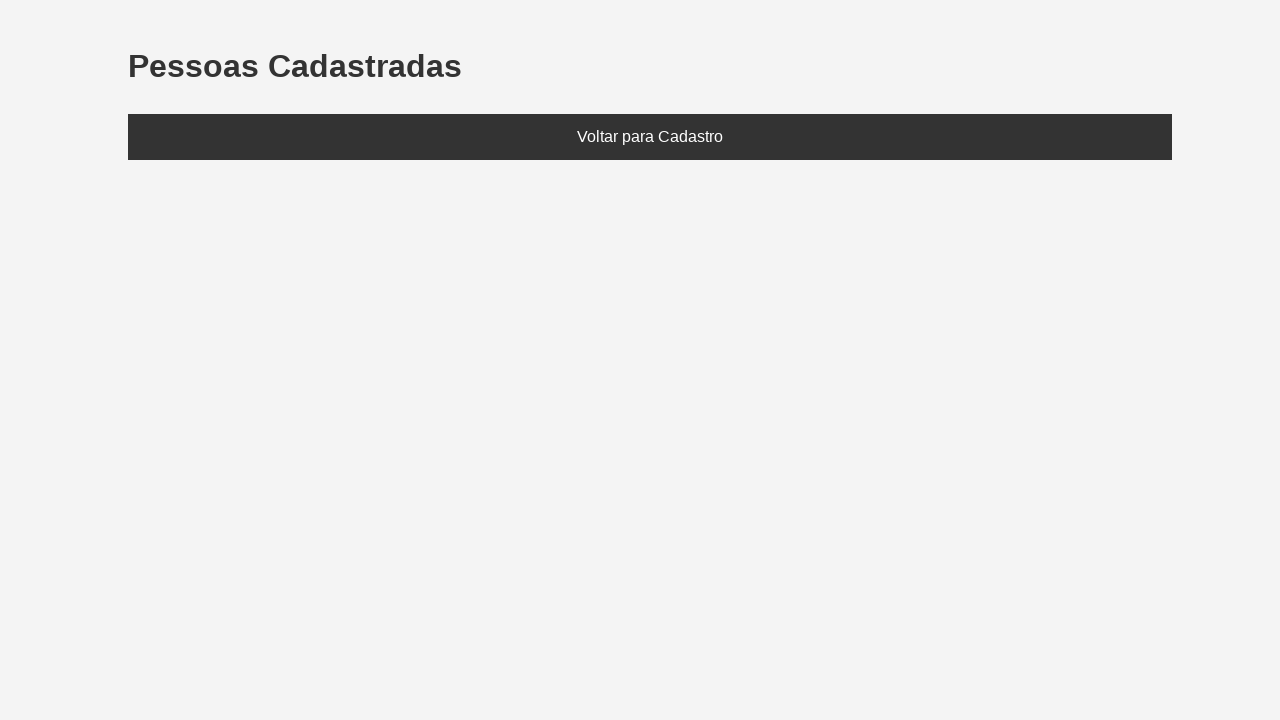

Set localStorage with a very long person name and age 40
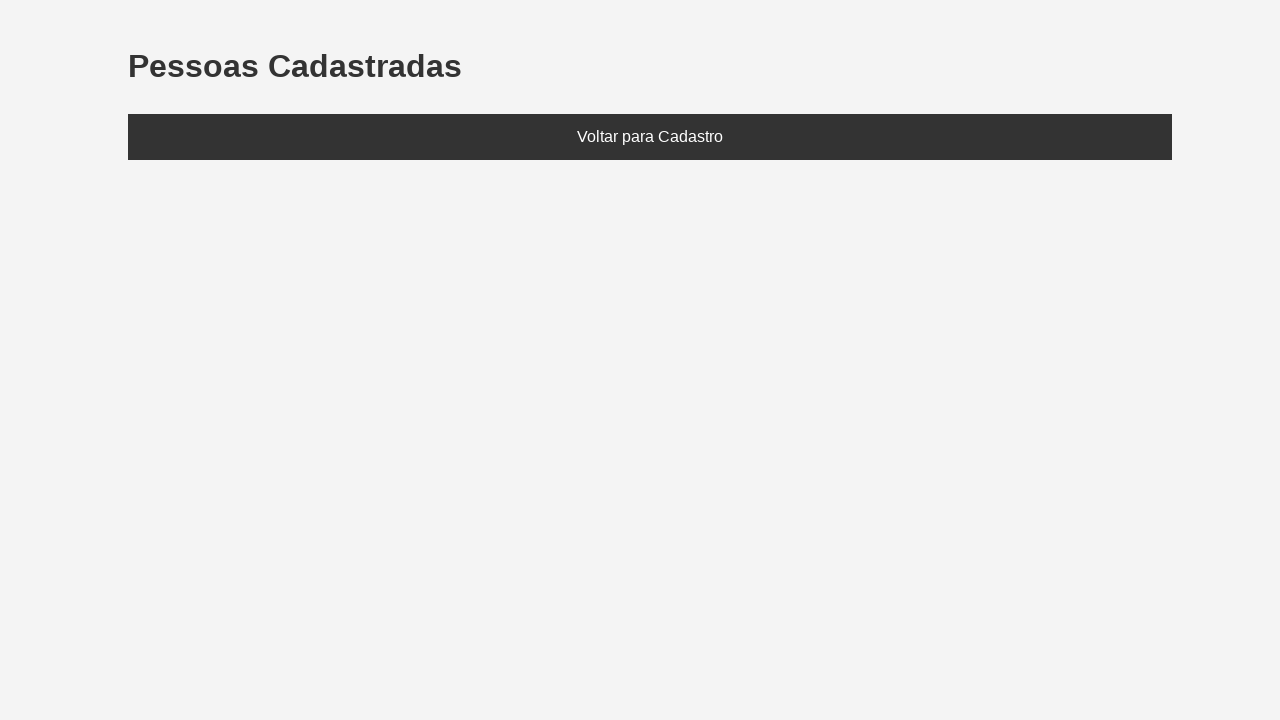

Reloaded the page to display stored person data
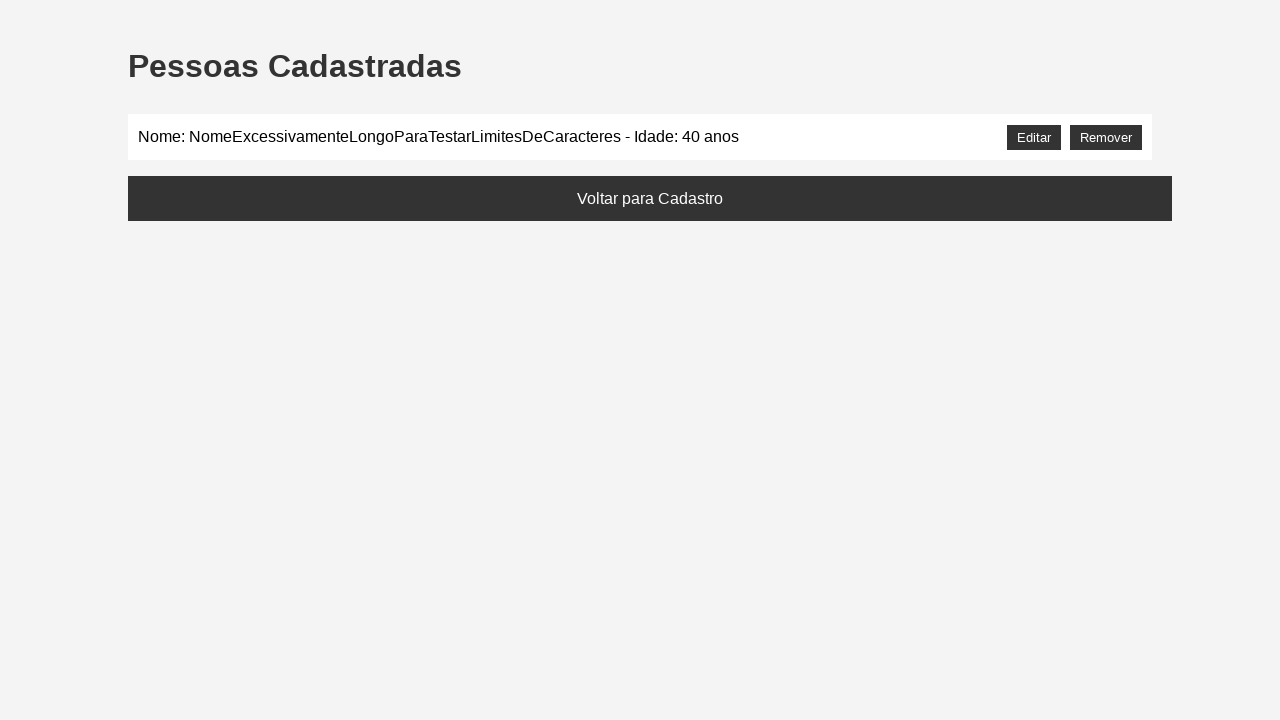

Located the people list element
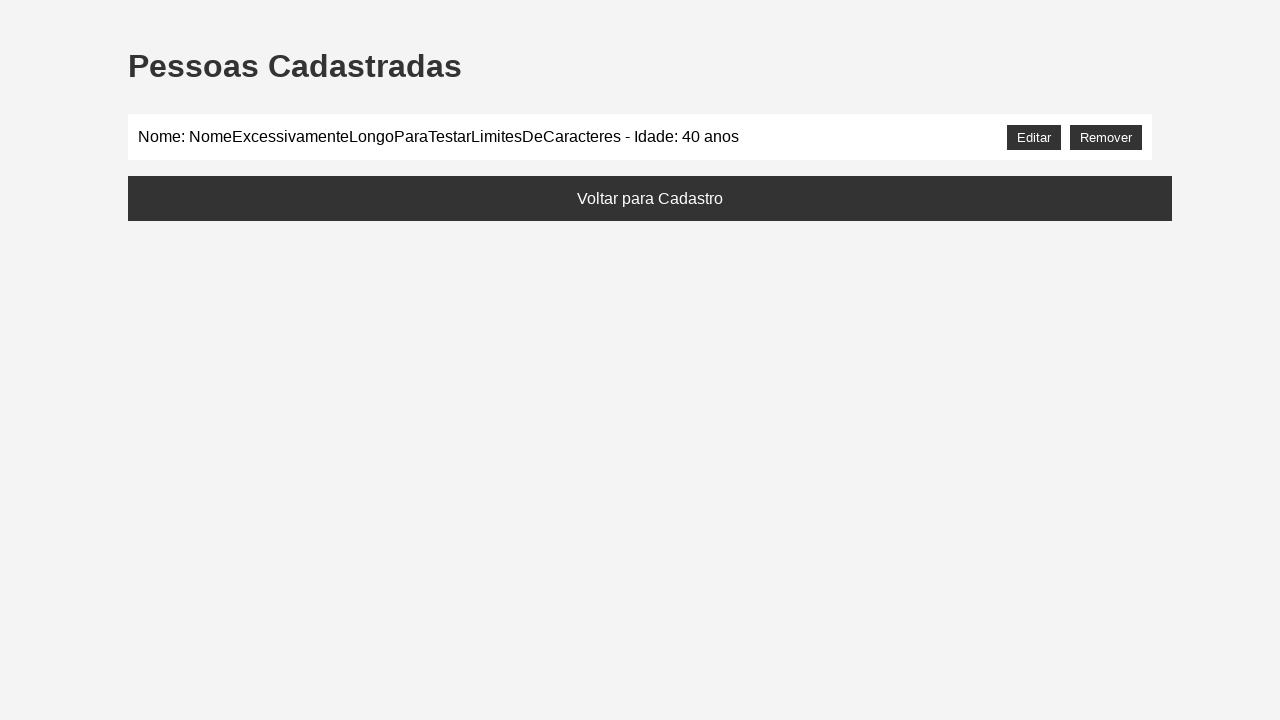

Verified that the long name is displayed correctly in the list
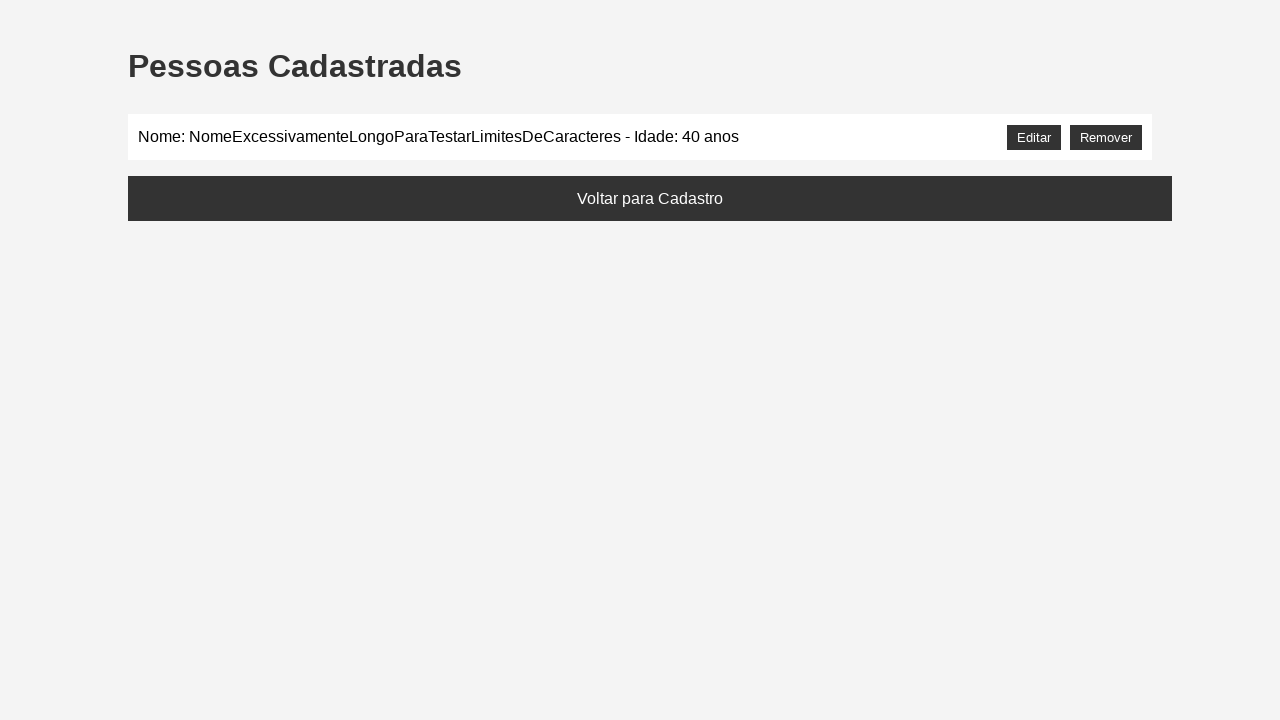

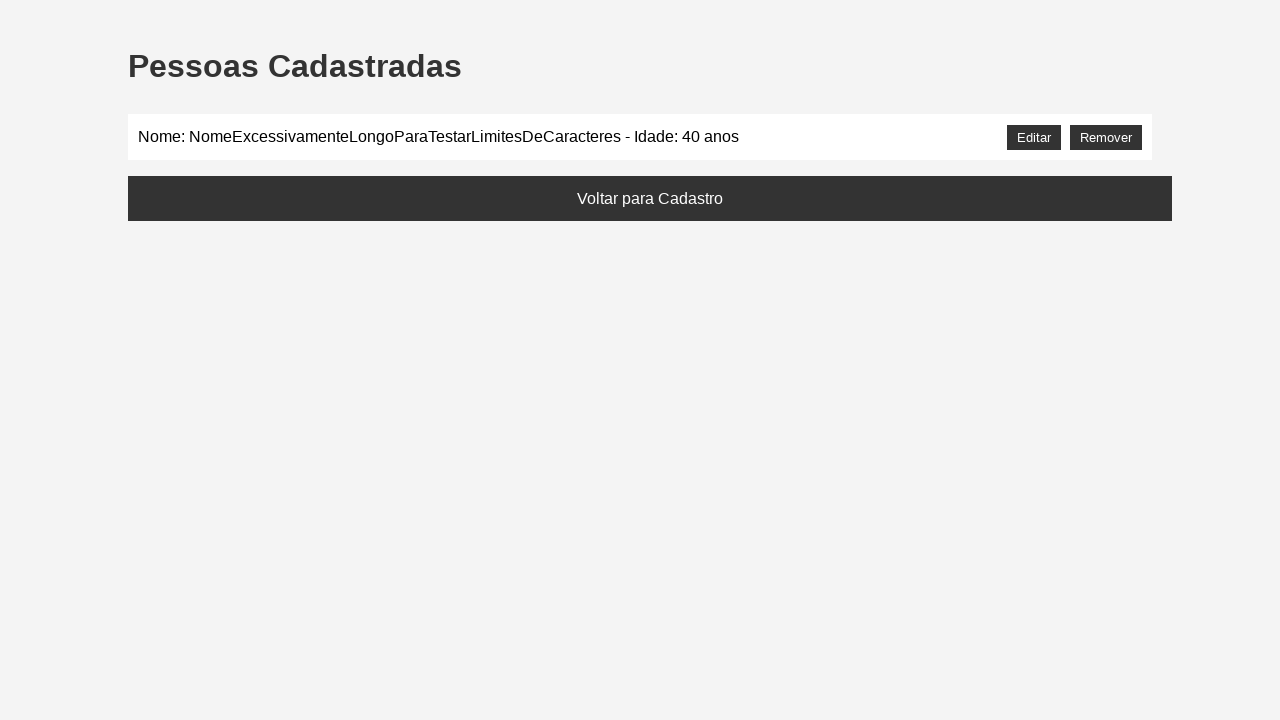